Tests iframe navigation and element interaction by switching to a nested iframe, clicking a refresh button, and verifying the DOM element is accessible

Starting URL: https://applitools.github.io/demo/TestPages/RefreshDomPage/iframe

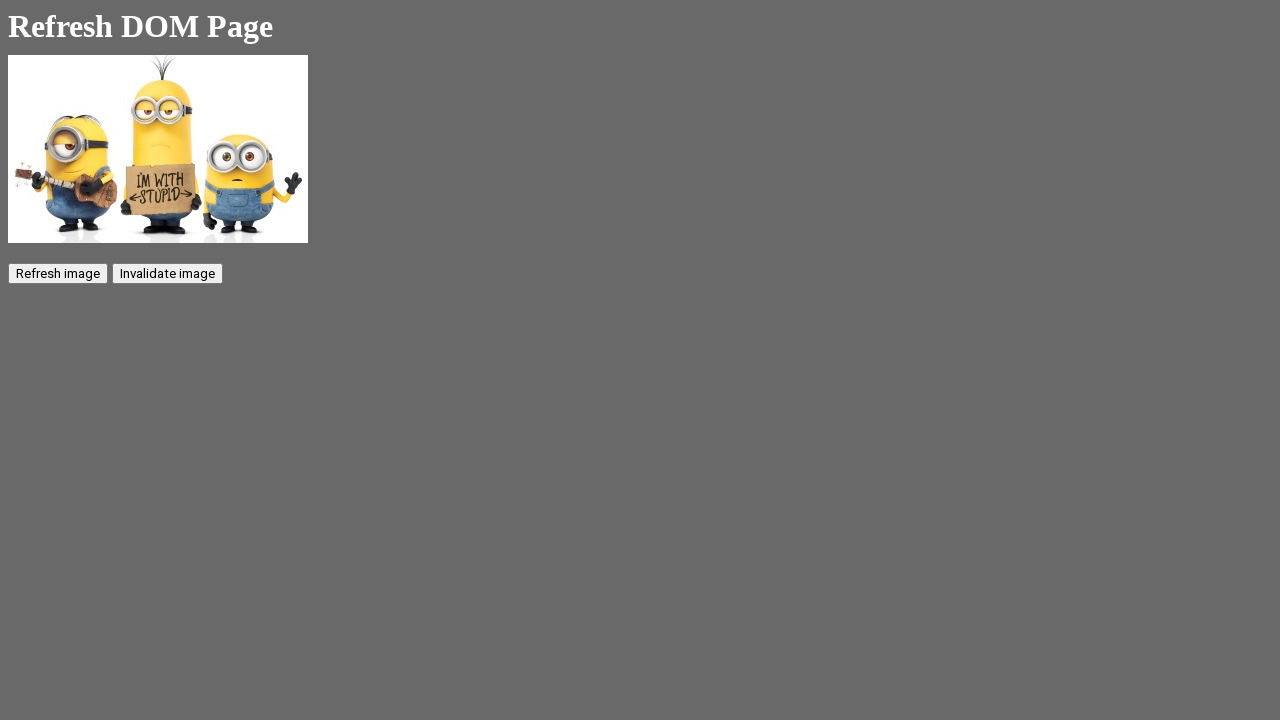

Switched to main frame context
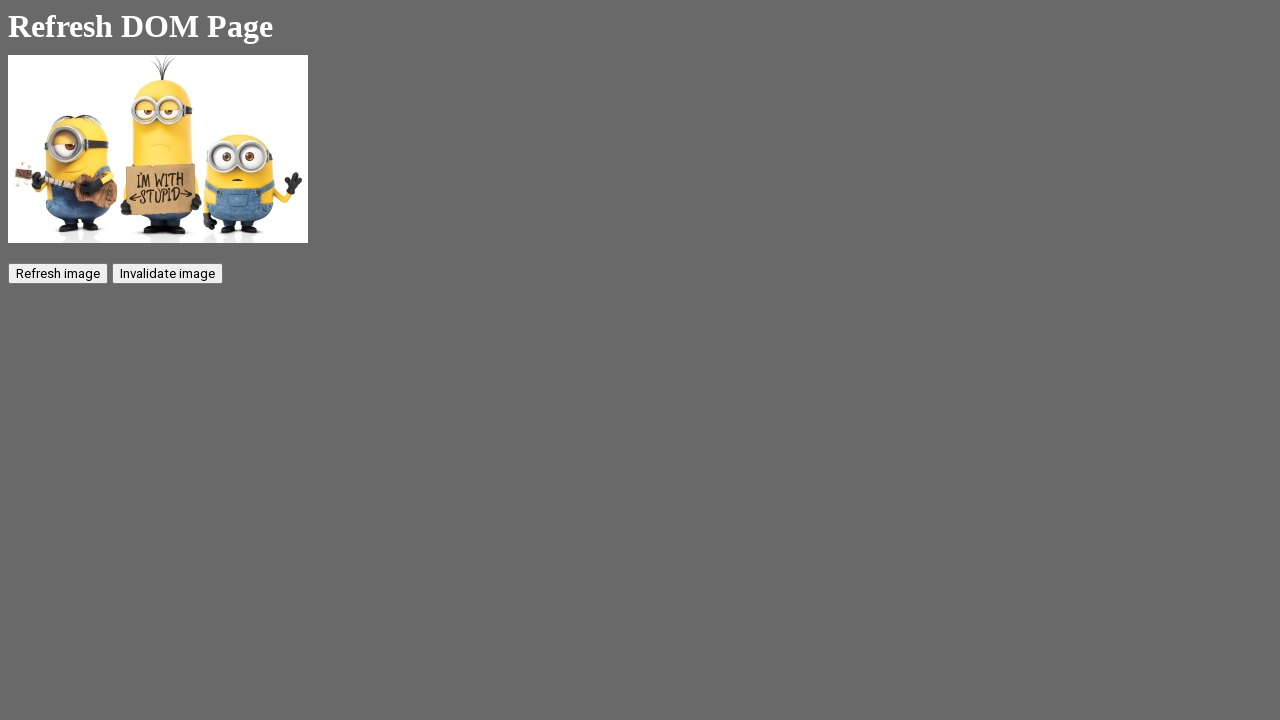

Located nested 'frame' iframe
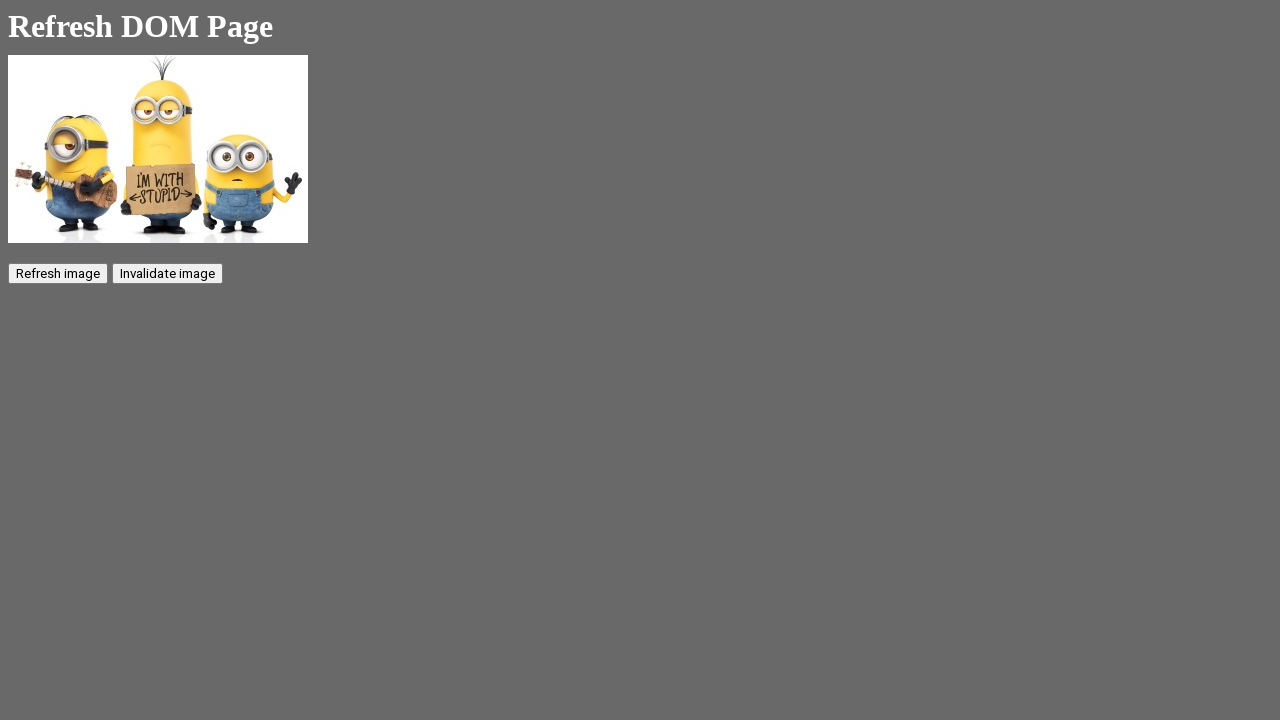

Clicked refresh button inside iframe at (58, 274) on iframe[name='frame'] >> internal:control=enter-frame >> #refresh-button
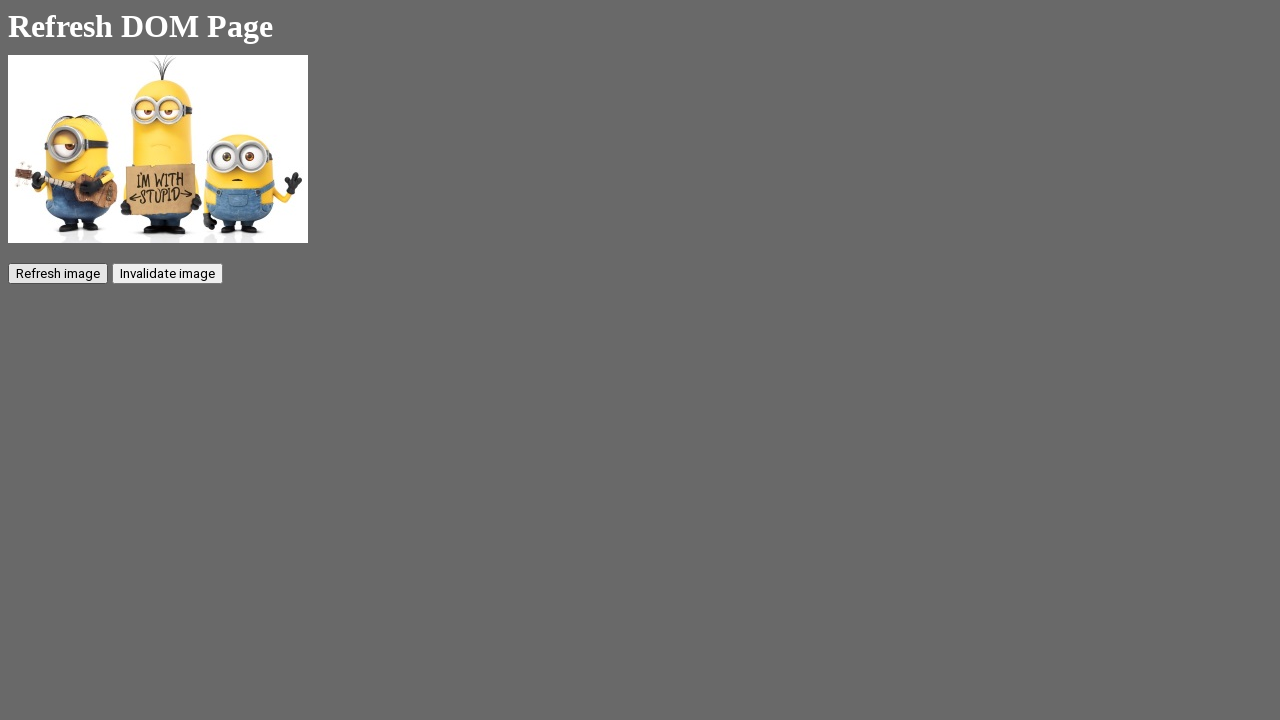

Verified inner image element is visible after refresh
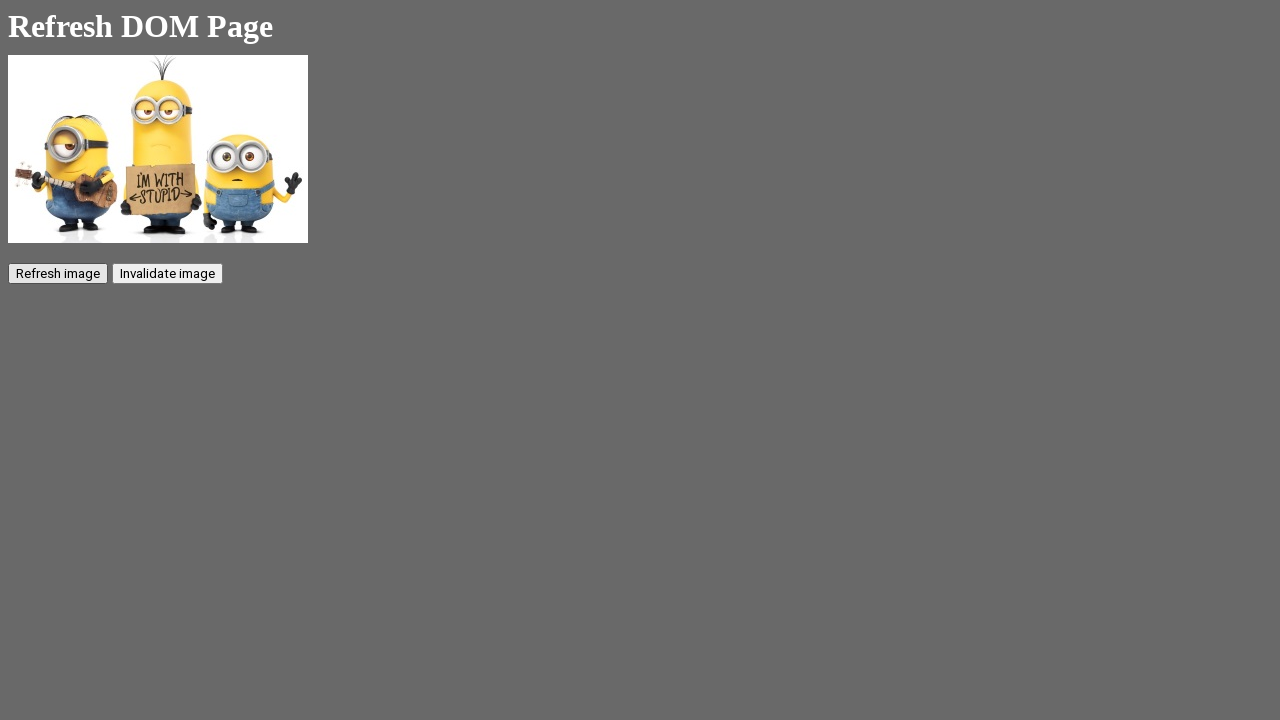

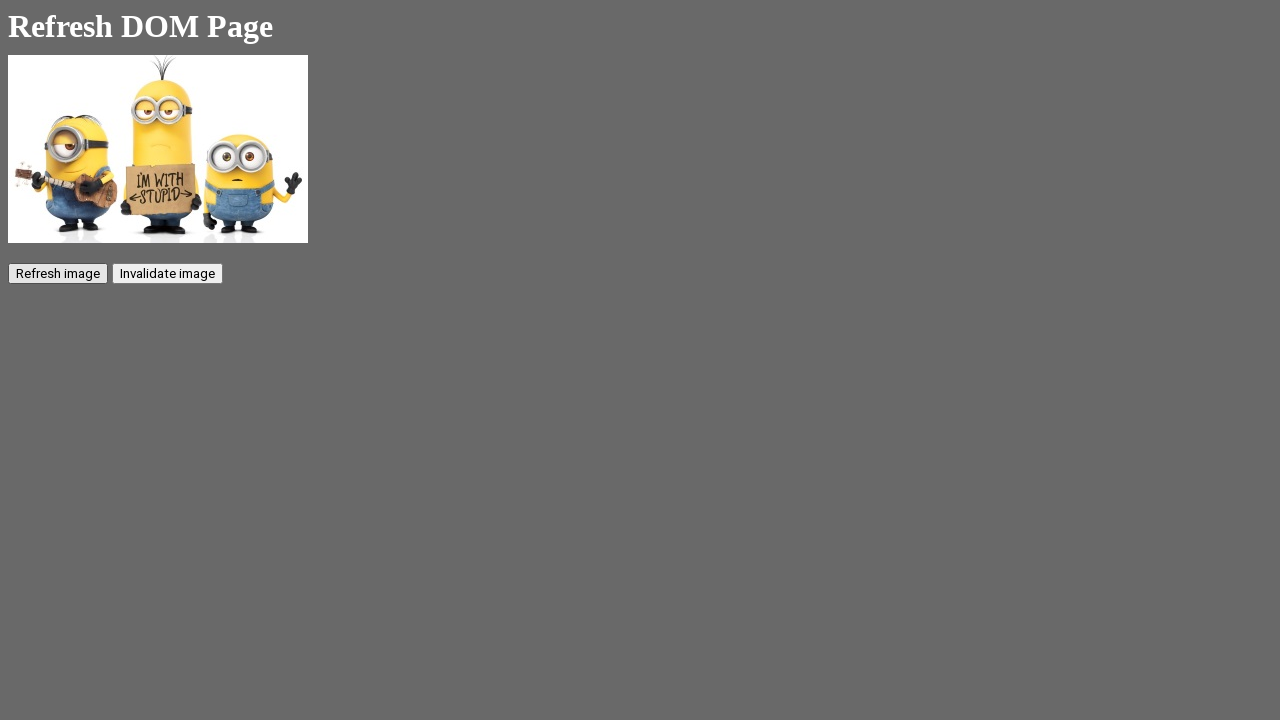